Tests multi-window browser handling by opening a new window, navigating to a different page, extracting text from a course link, then switching back to the parent window and filling a form field with the extracted text.

Starting URL: https://www.rahulshettyacademy.com/angularpractice/

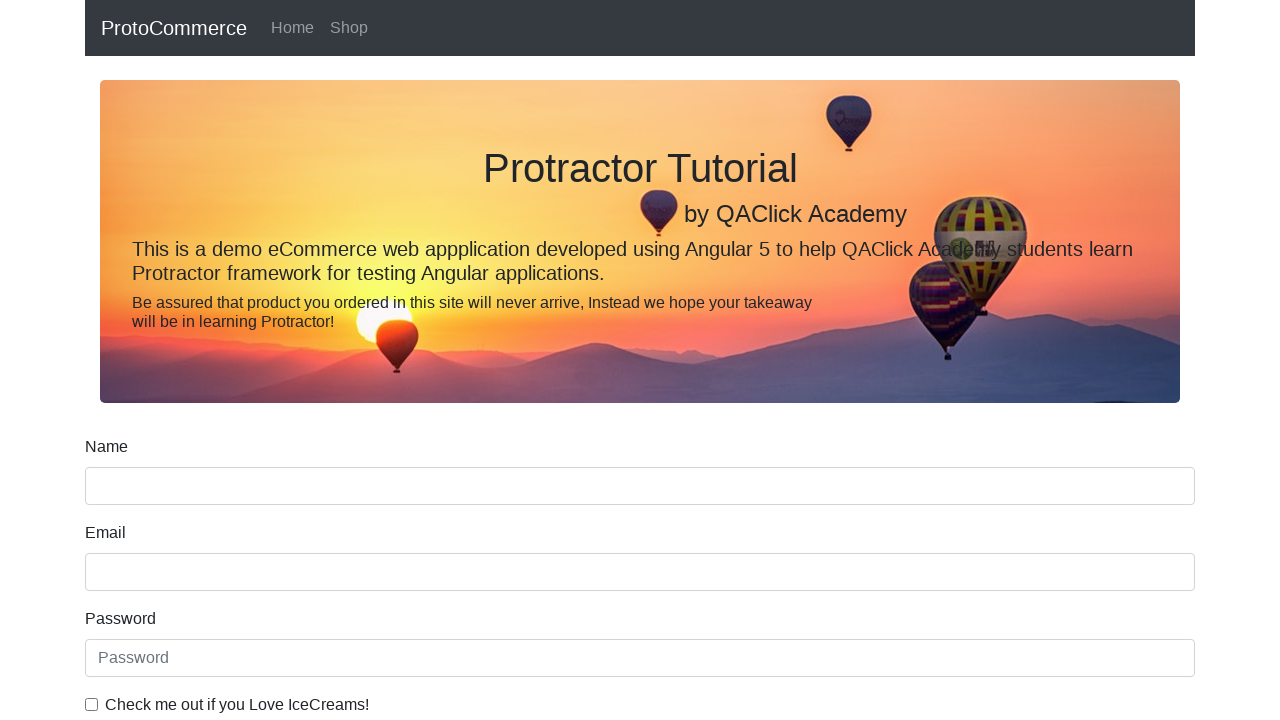

Opened a new window/tab
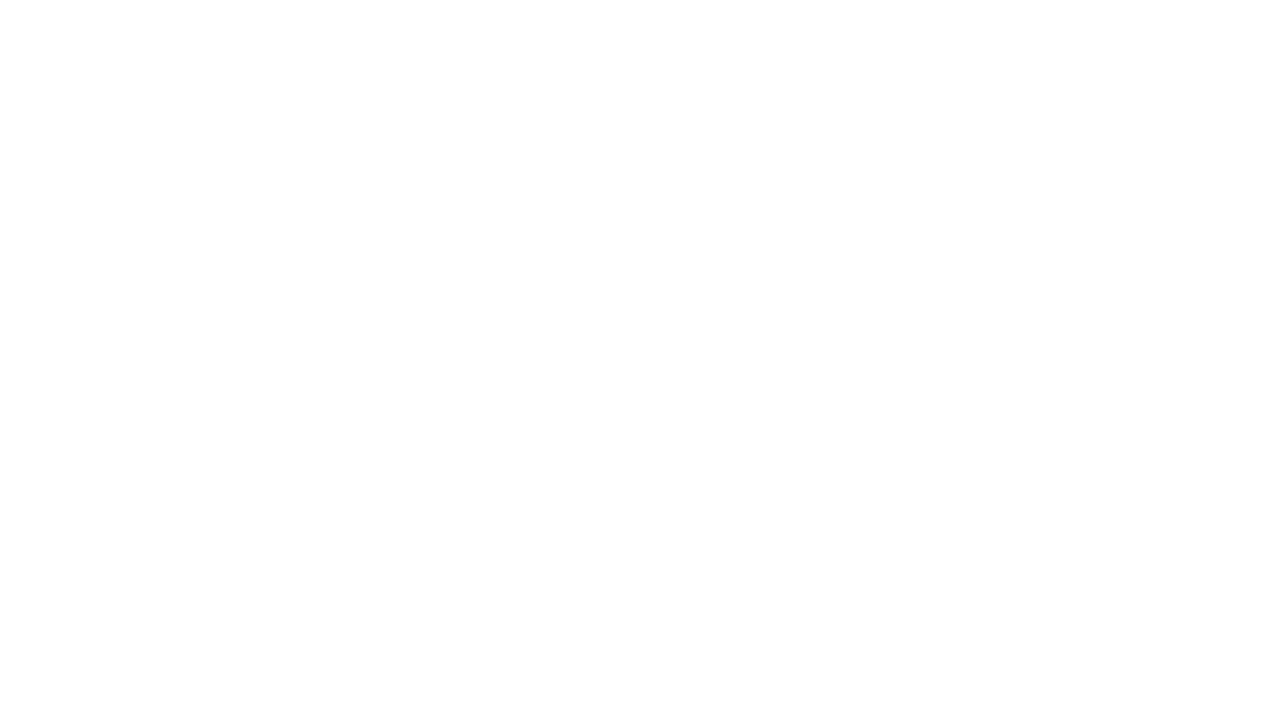

Navigated to https://www.rahulshettyacademy.com/ in new window
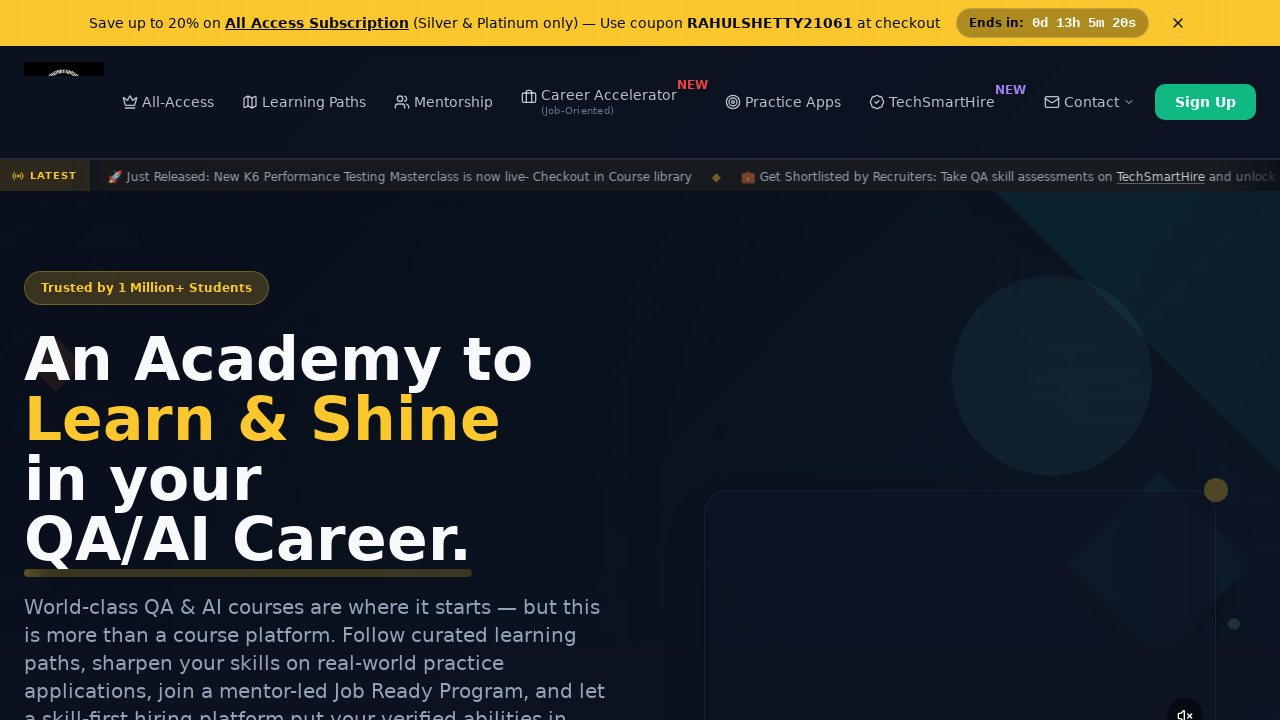

Course links loaded in new window
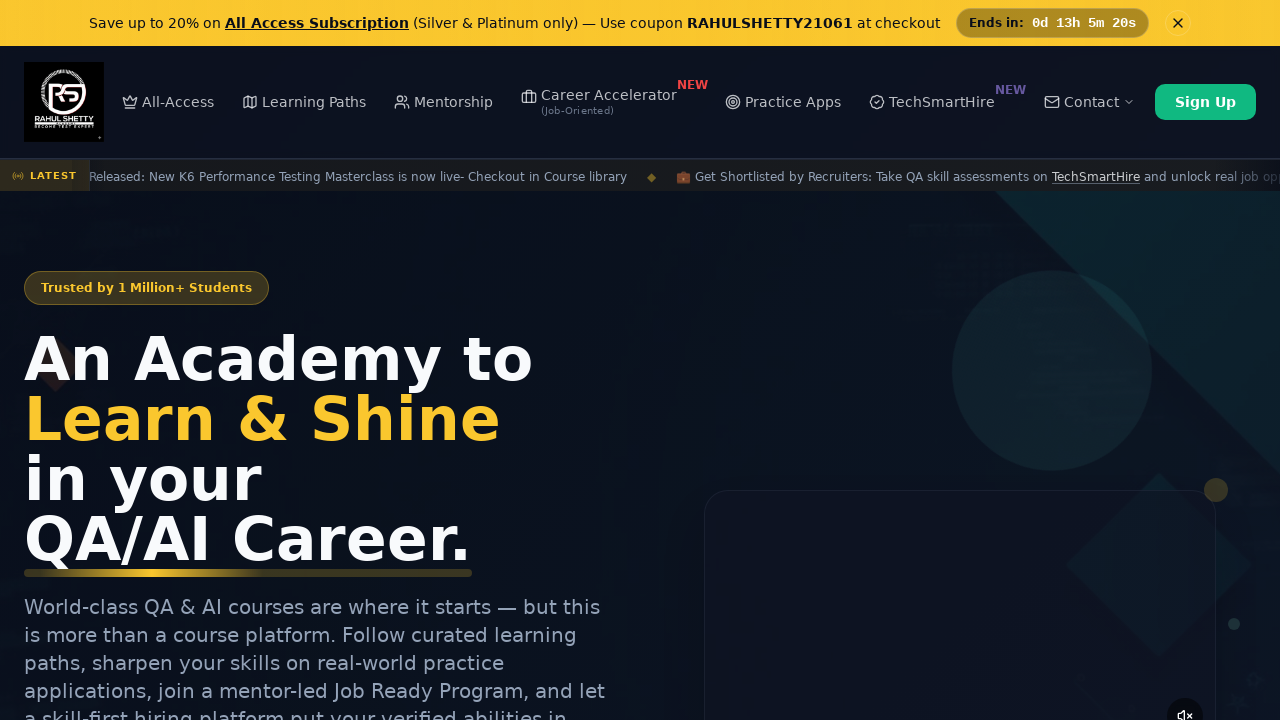

Located course links in new window
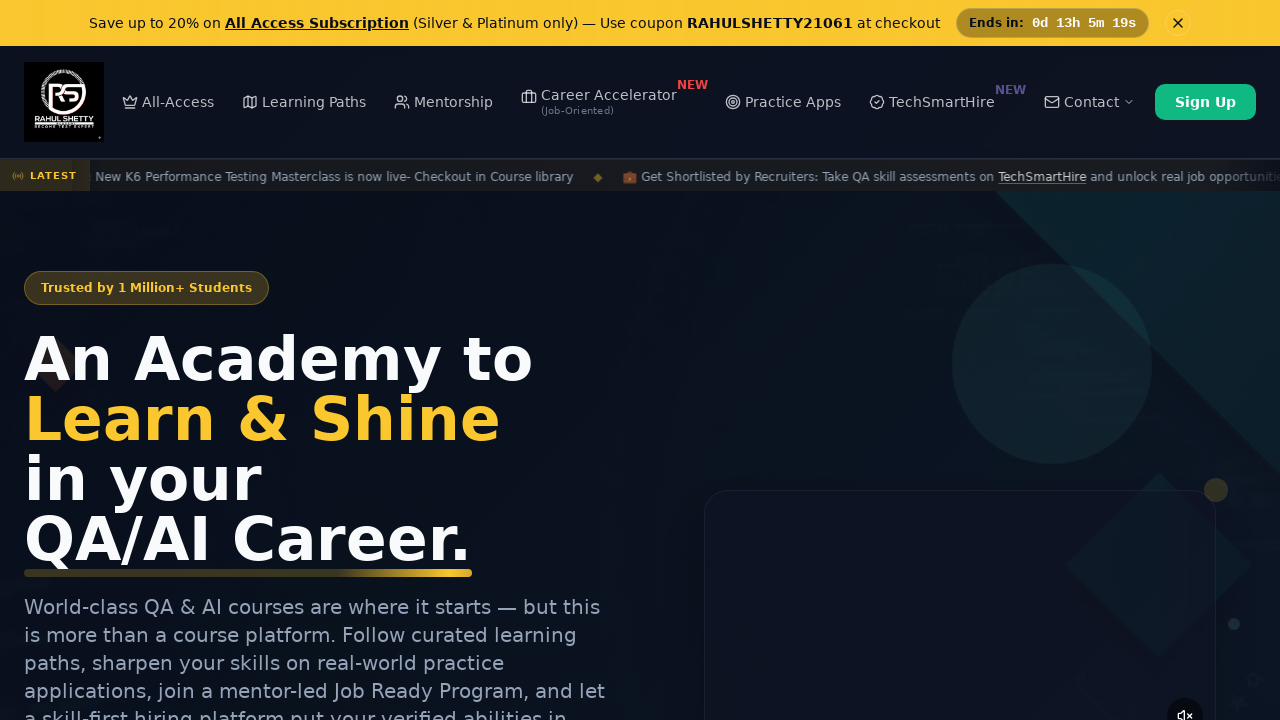

Extracted text from second course link: 'Playwright Testing'
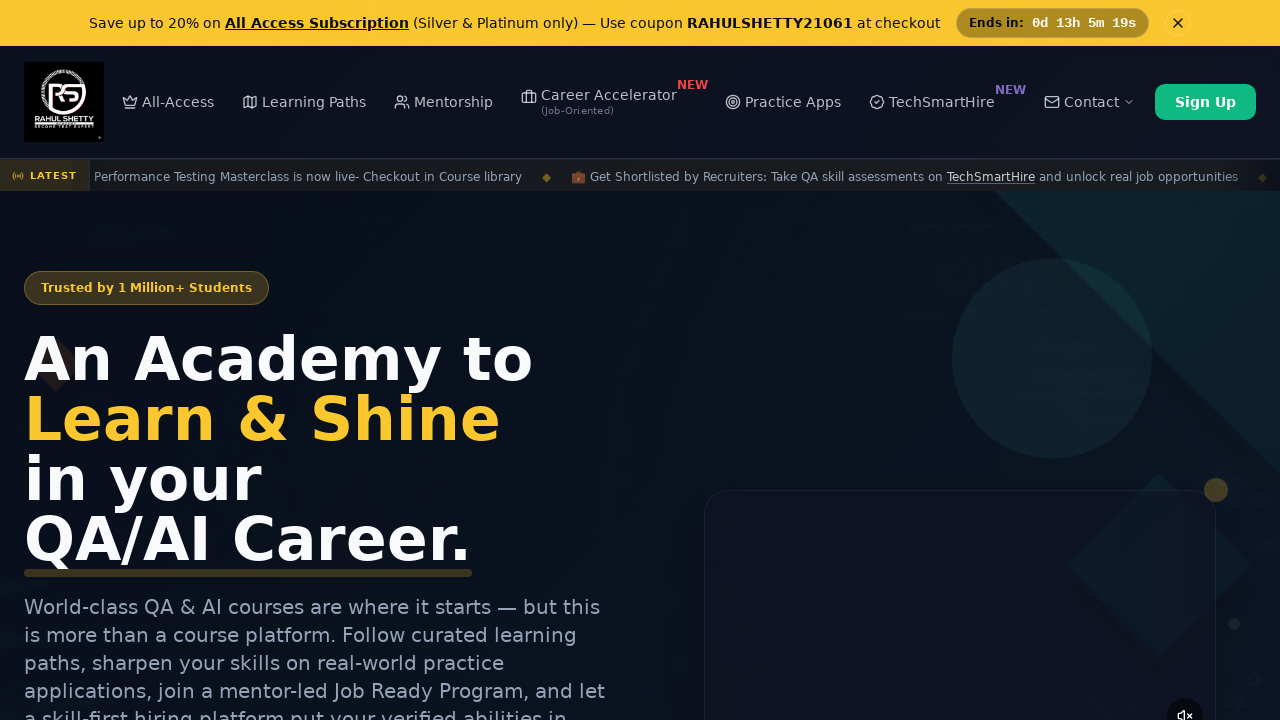

Closed the new window/tab
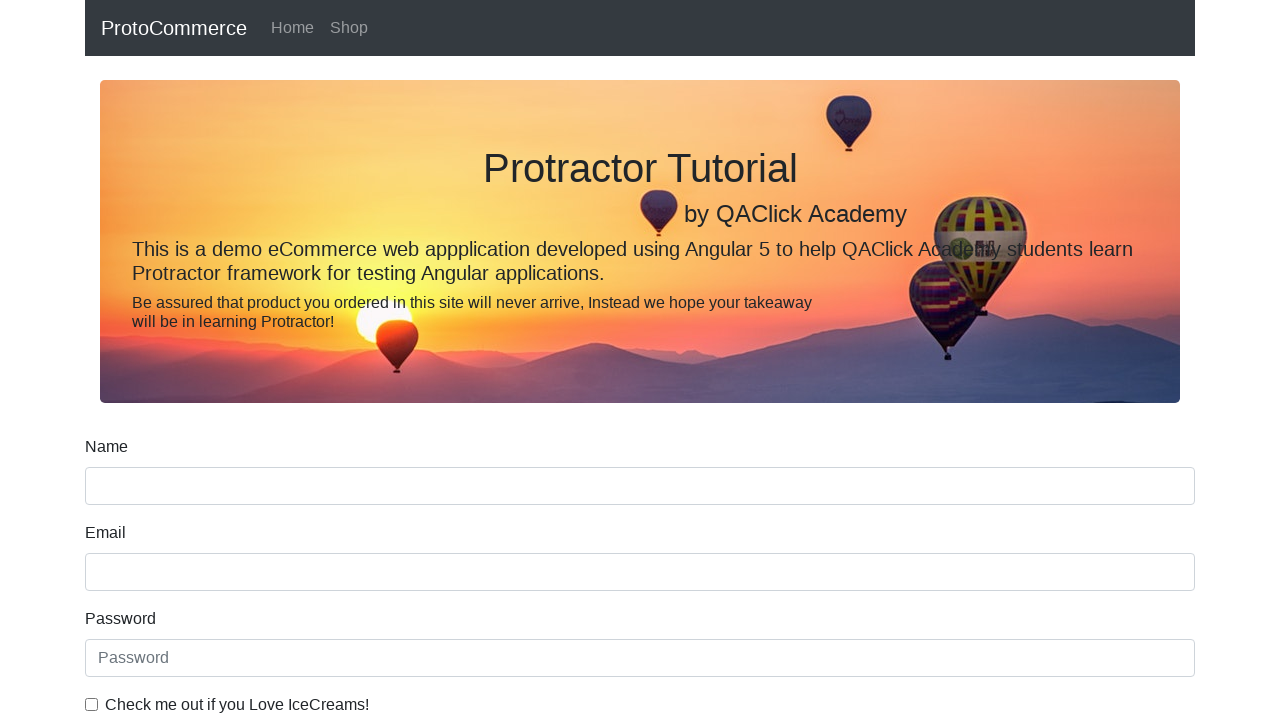

Filled name field with extracted course text: 'Playwright Testing' on [name='name']
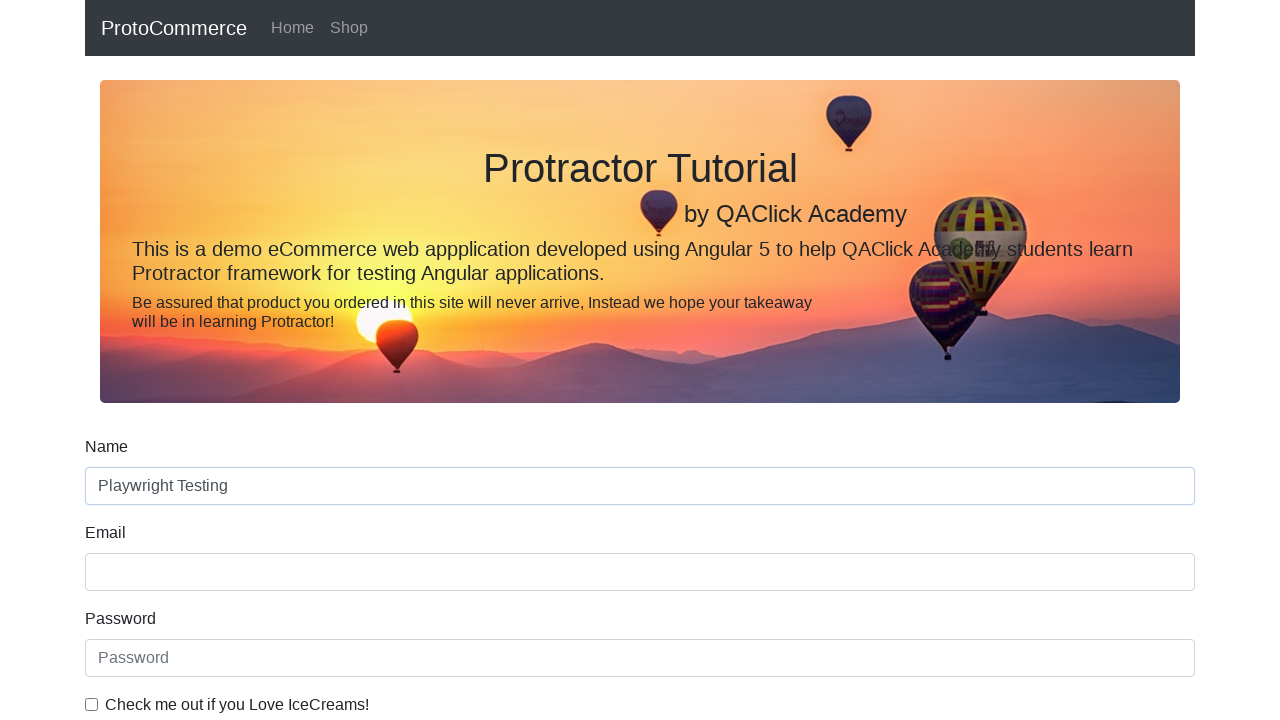

Waited 500ms to ensure form field value was populated
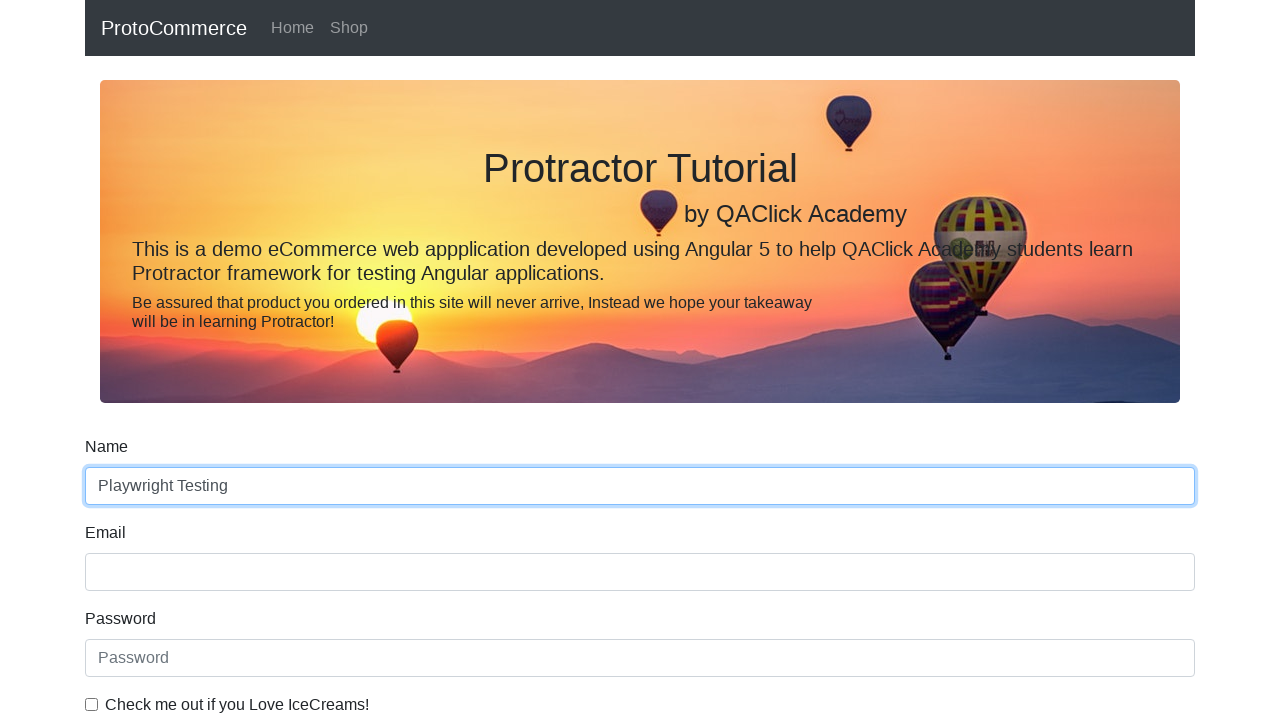

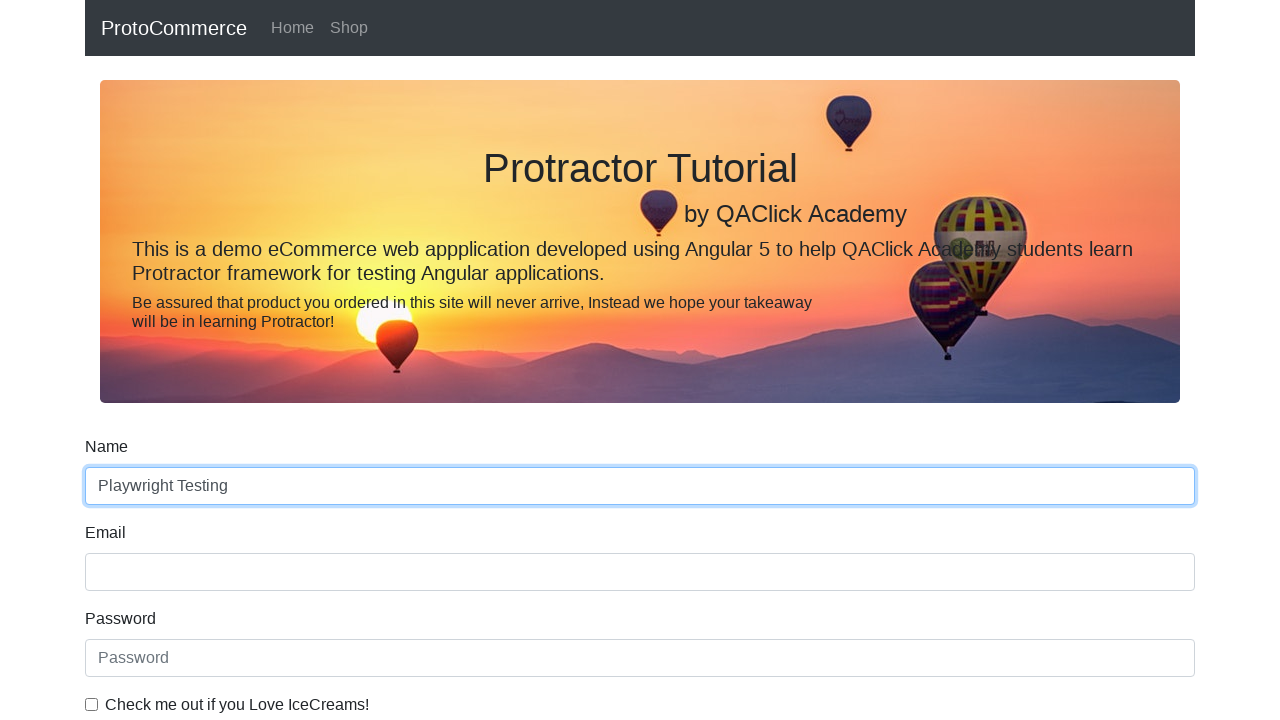